Tests scrolling functionality by scrolling to the bottom of the page multiple times to load infinite scroll content, then navigates to another page to scroll to a specific element

Starting URL: https://demoqa.com/infinite-scroll

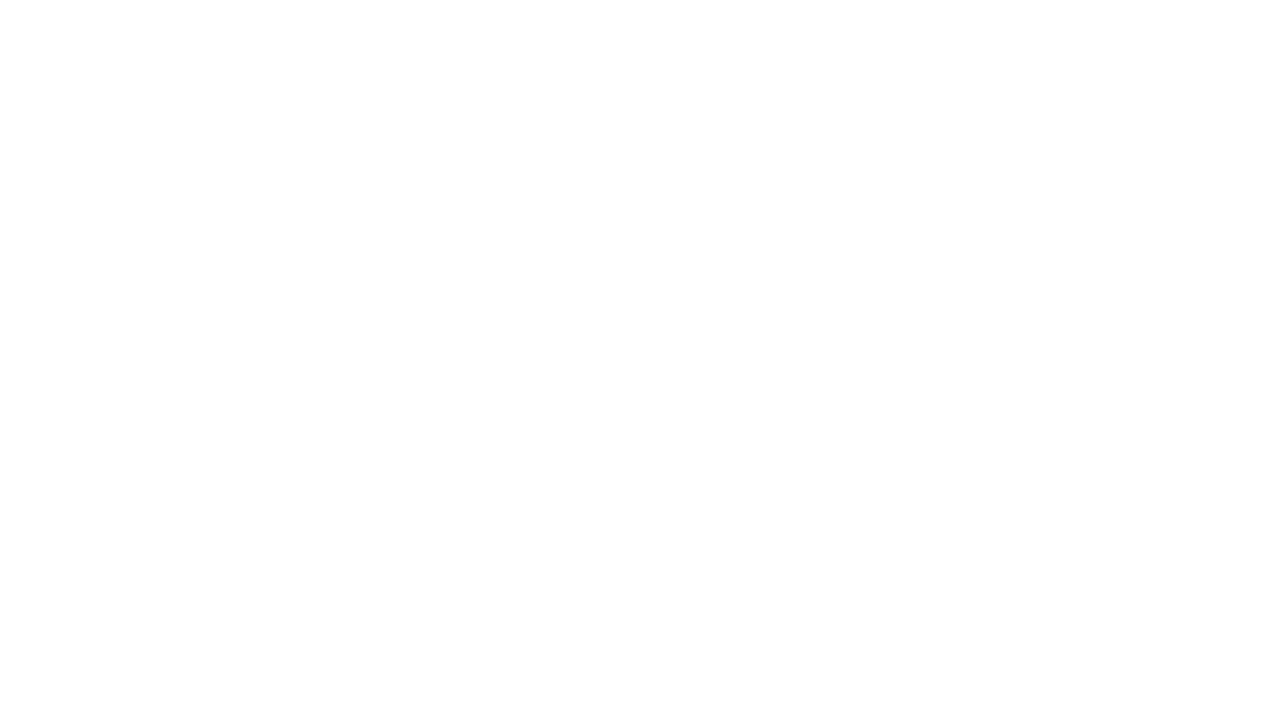

Scrolled to bottom of page (iteration 1/3) to load infinite scroll content
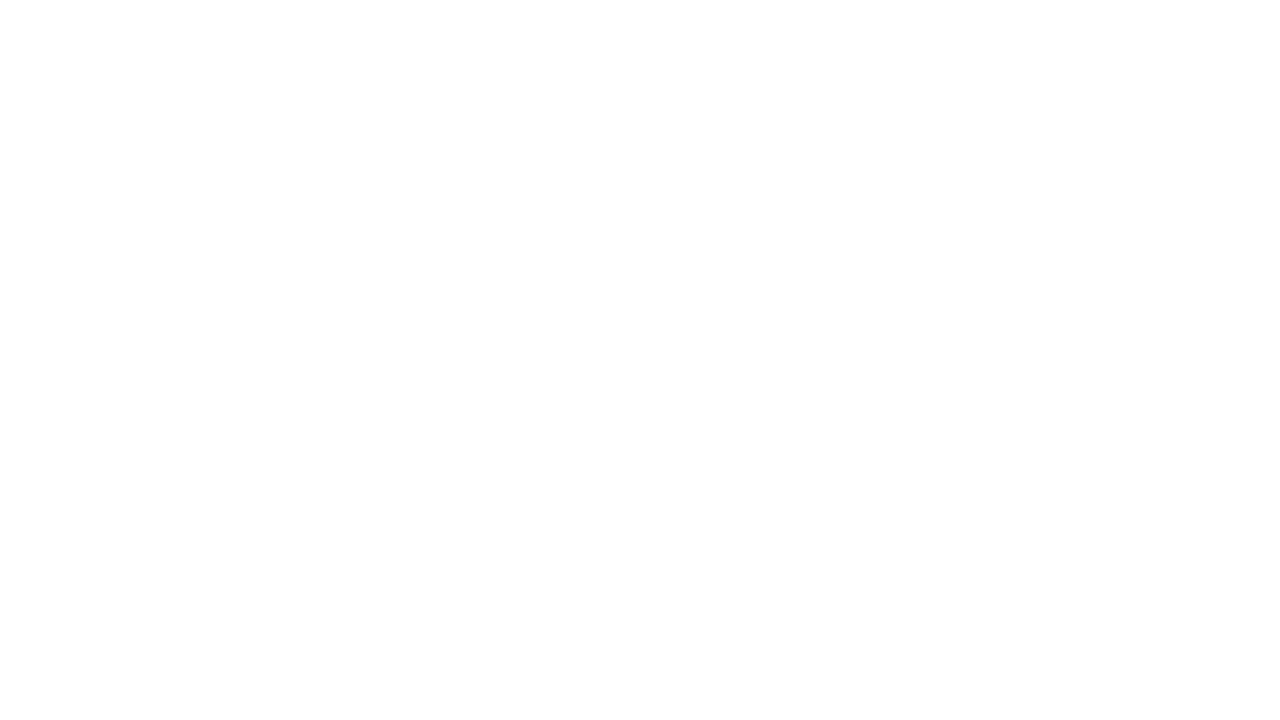

Waited for infinite scroll content to load
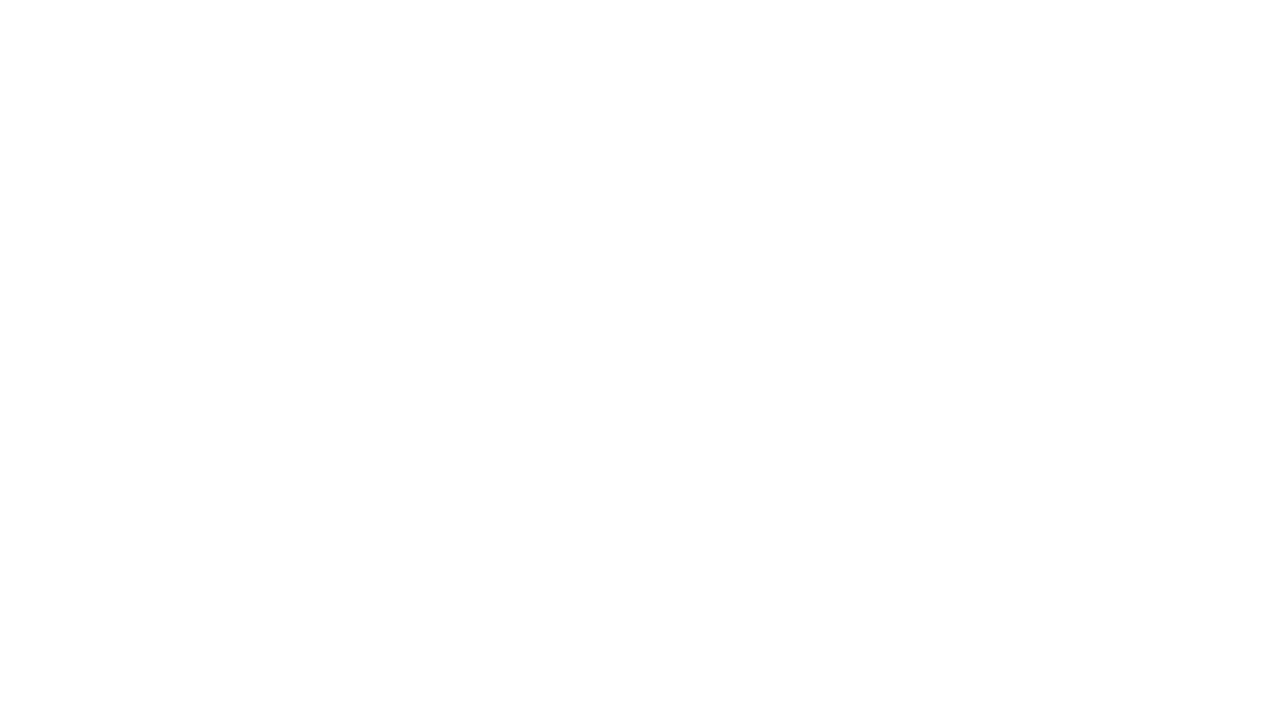

Scrolled to bottom of page (iteration 2/3) to load infinite scroll content
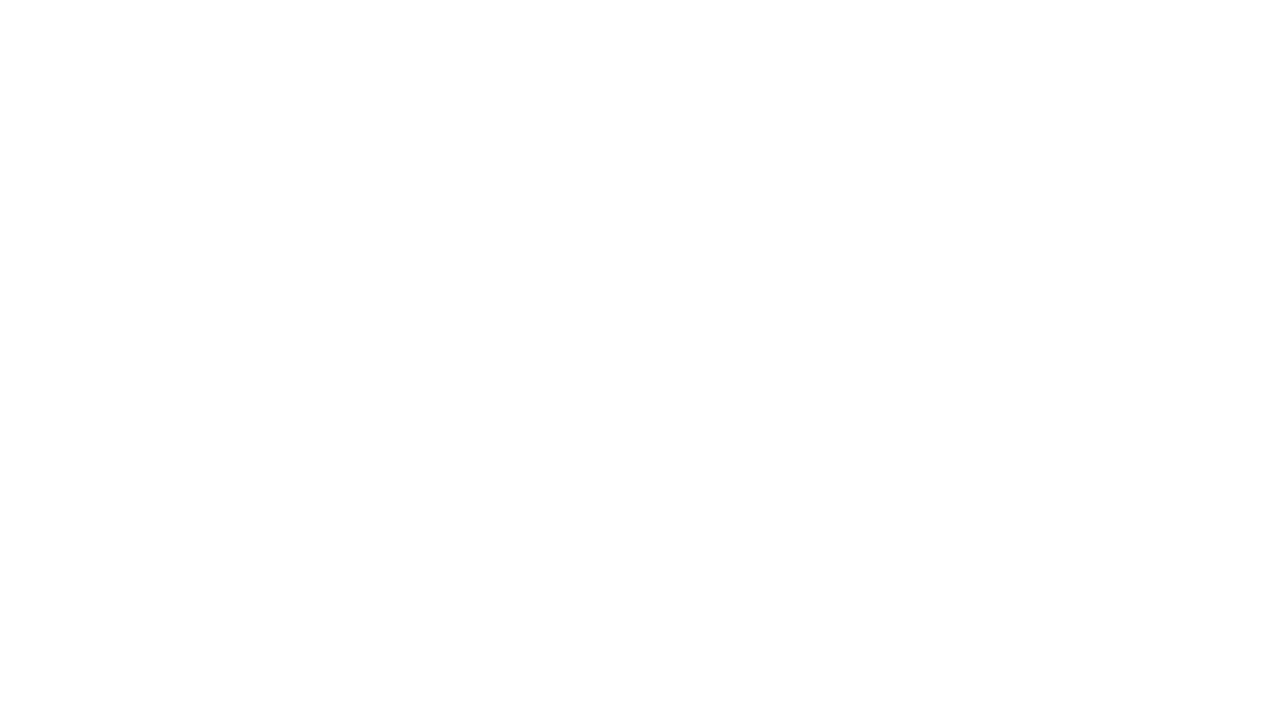

Waited for infinite scroll content to load
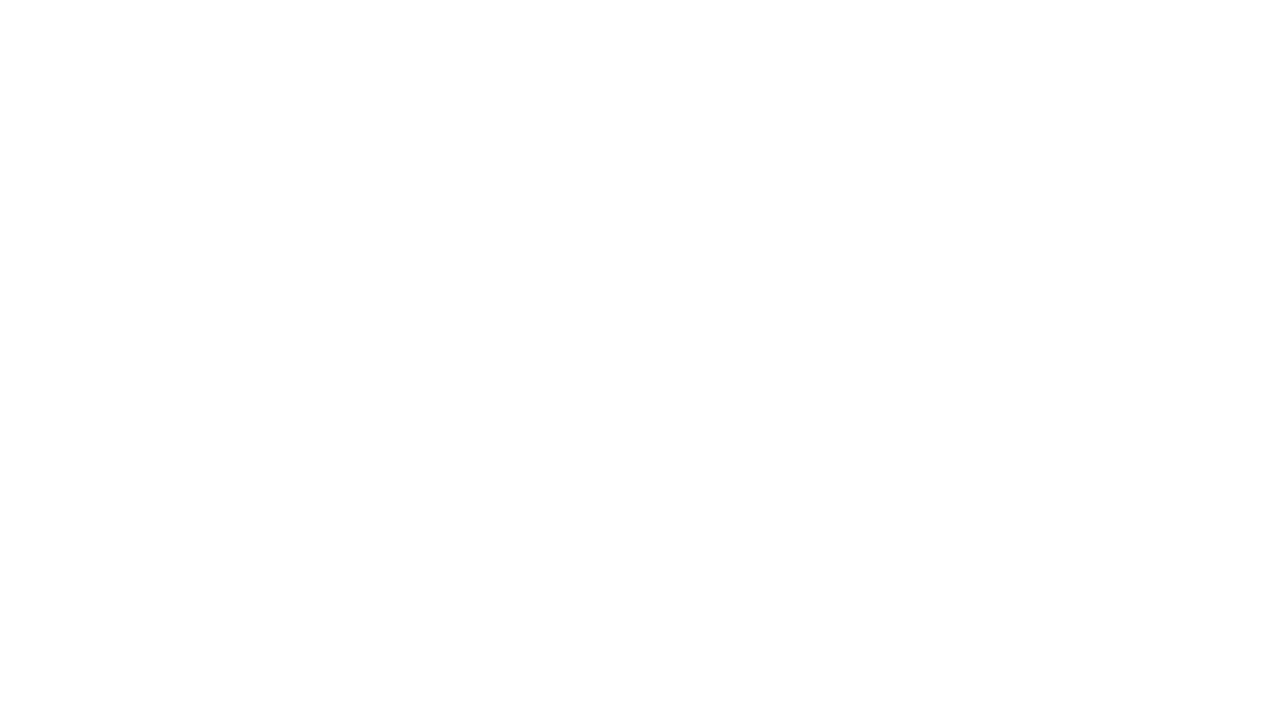

Scrolled to bottom of page (iteration 3/3) to load infinite scroll content
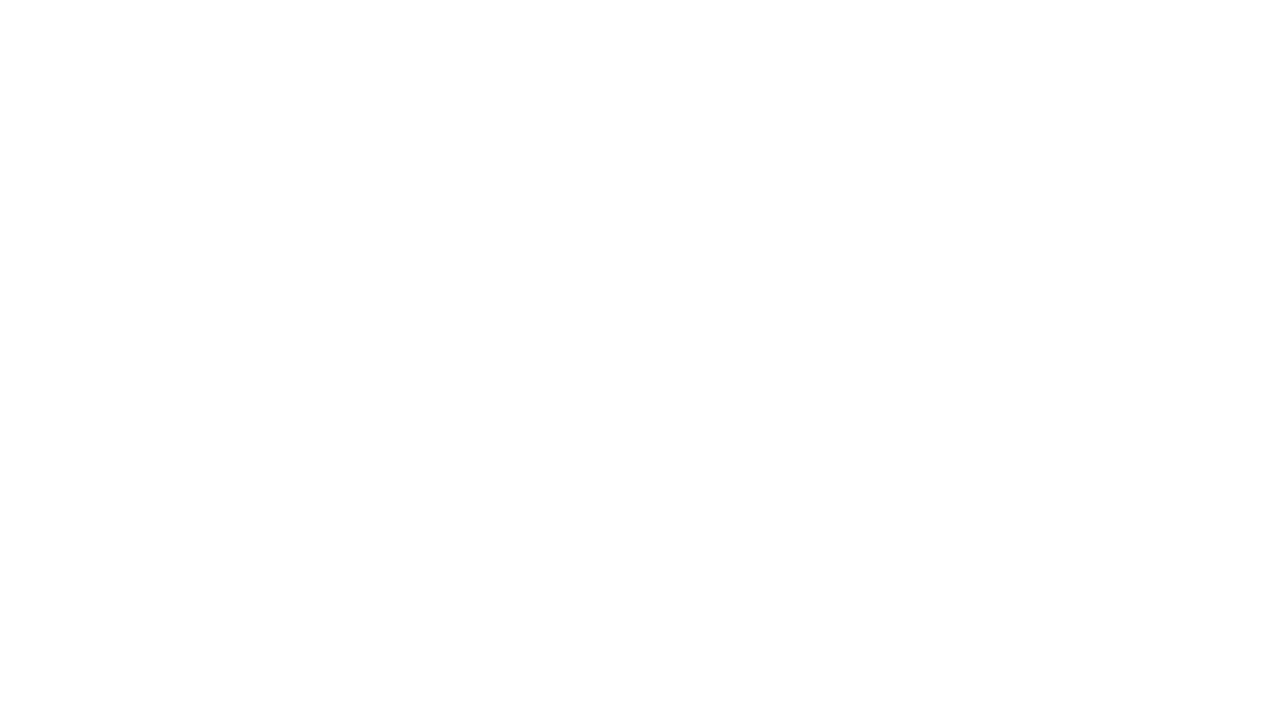

Waited for infinite scroll content to load
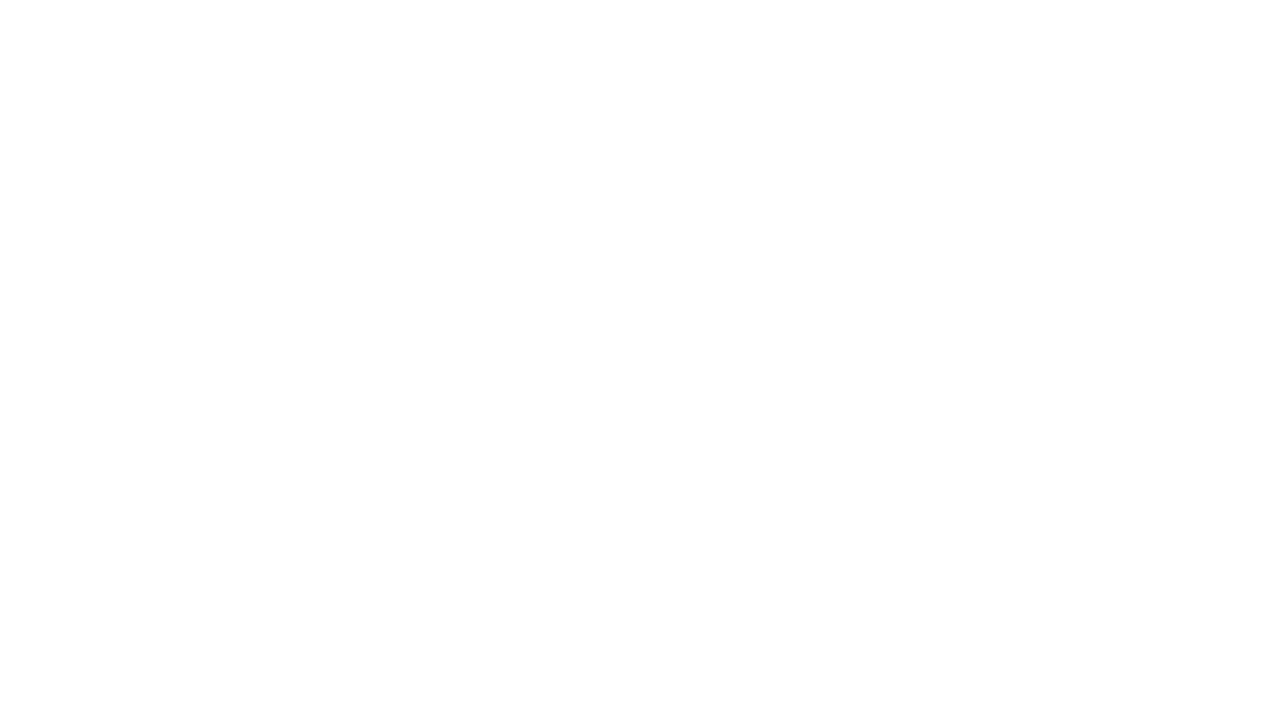

Navigated to dynamic properties page
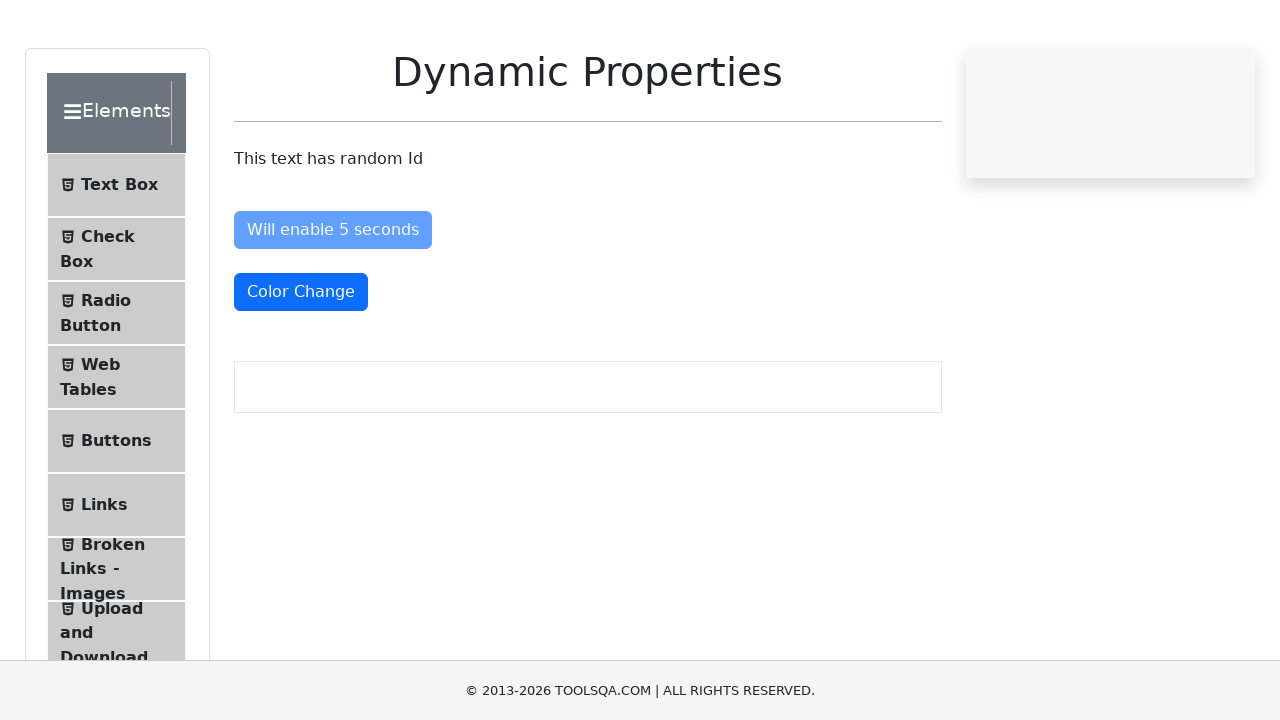

Scrolled to 'visibleAfter' button element
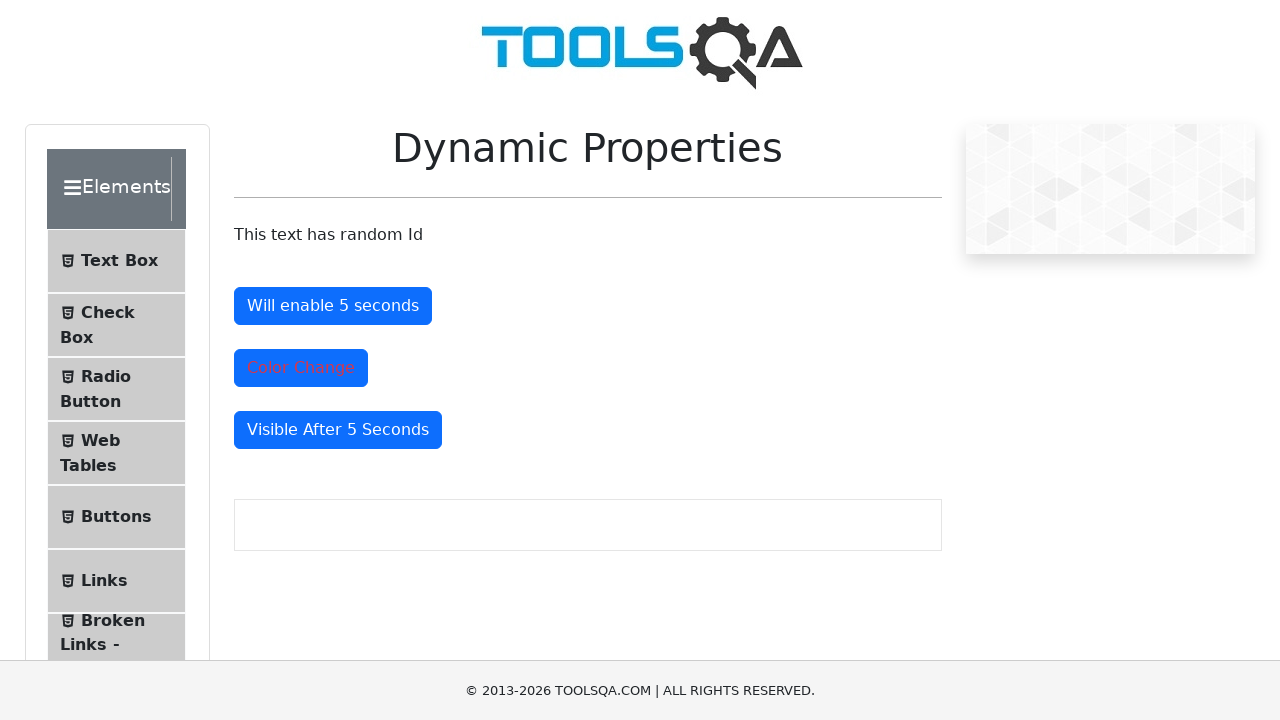

Verified 'visibleAfter' button is visible
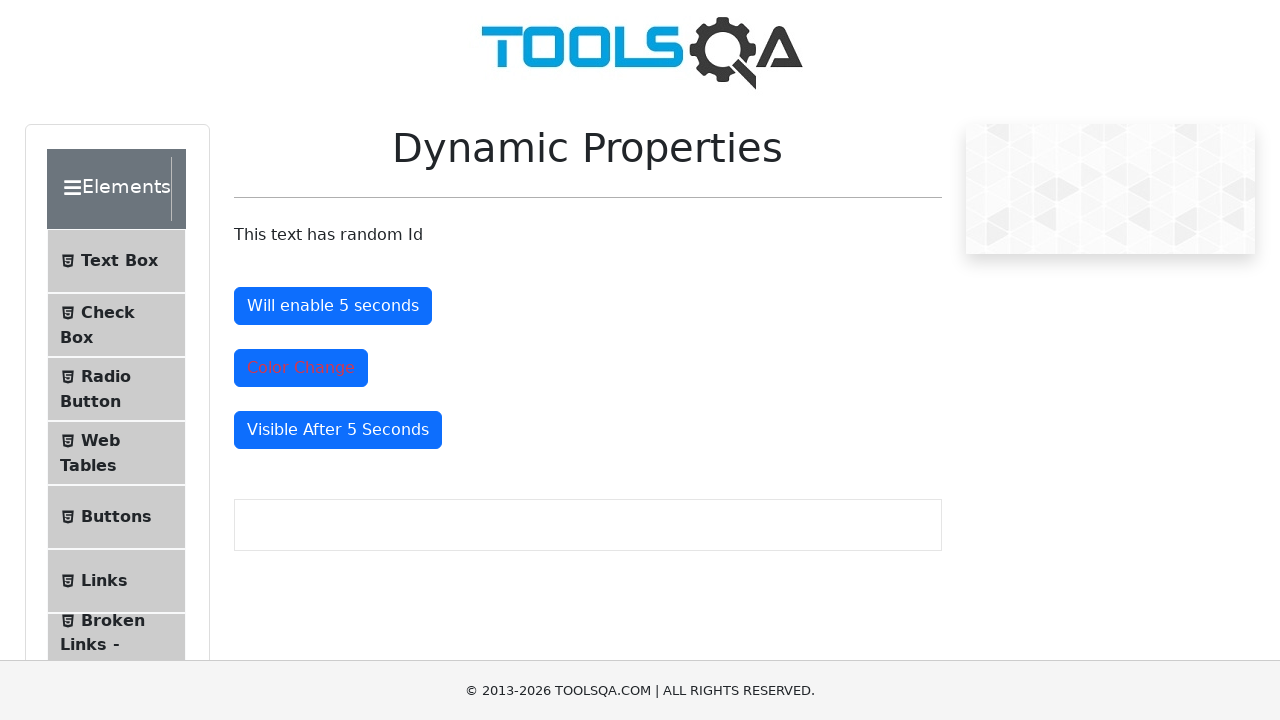

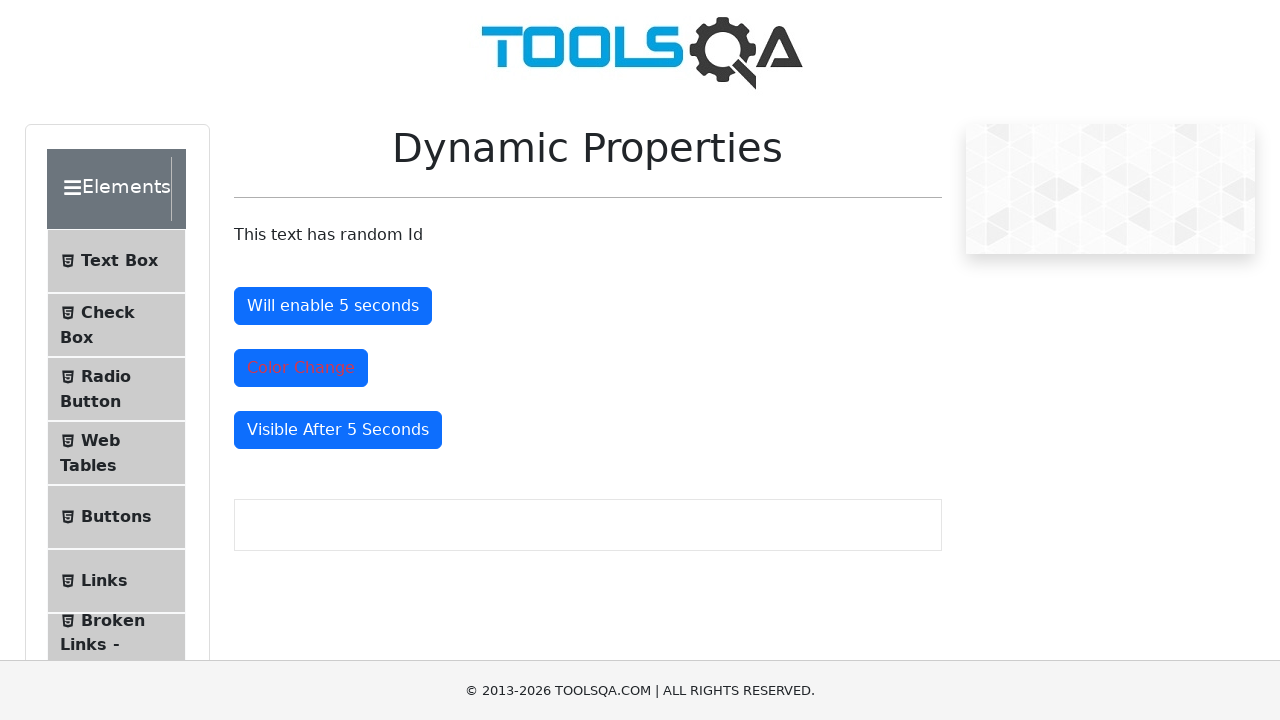